Tests dropdown selection functionality by selecting different options from an old-style select menu using various methods

Starting URL: https://demoqa.com/select-menu

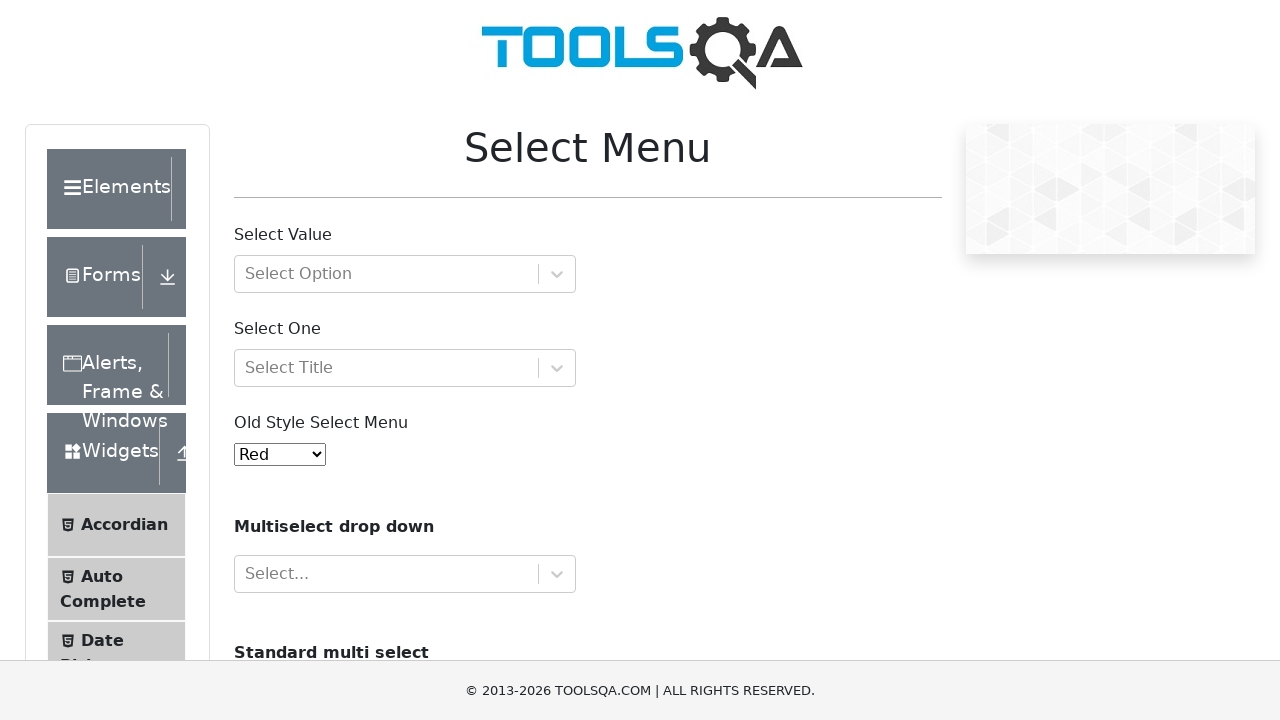

Selected 'Green' option from old-style select menu by label on #oldSelectMenu
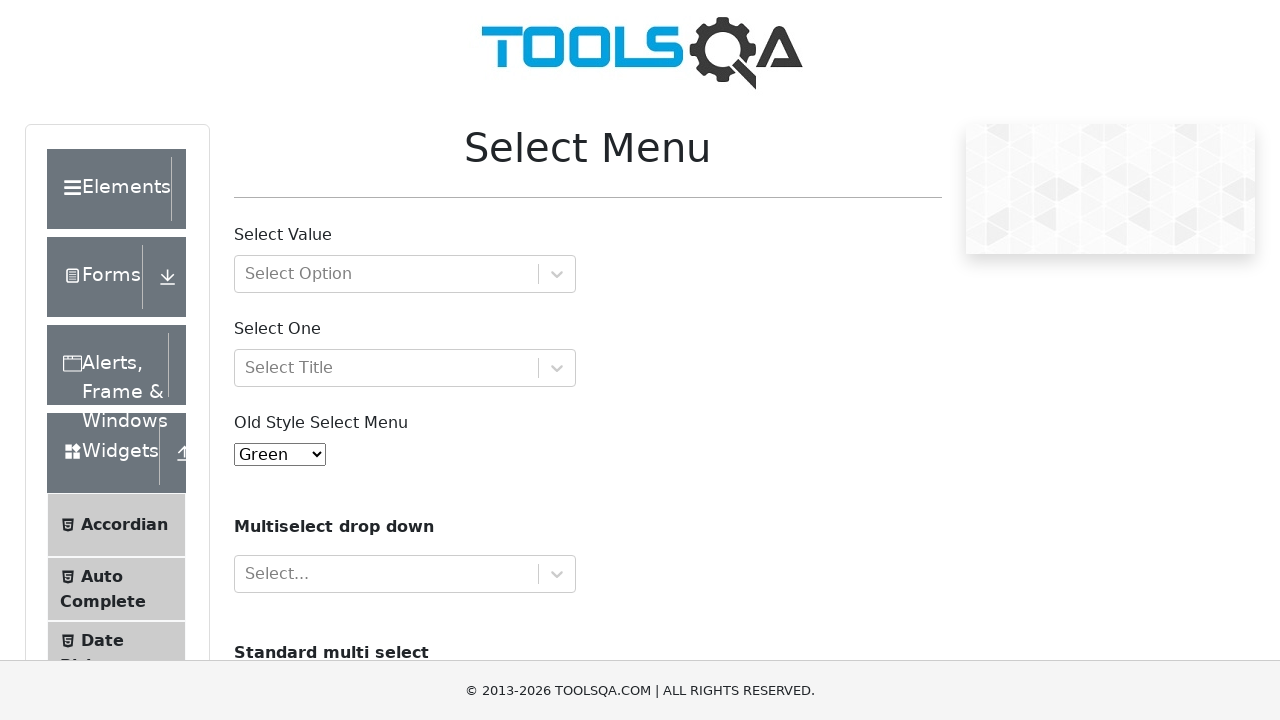

Selected option with value '4' from old-style select menu on #oldSelectMenu
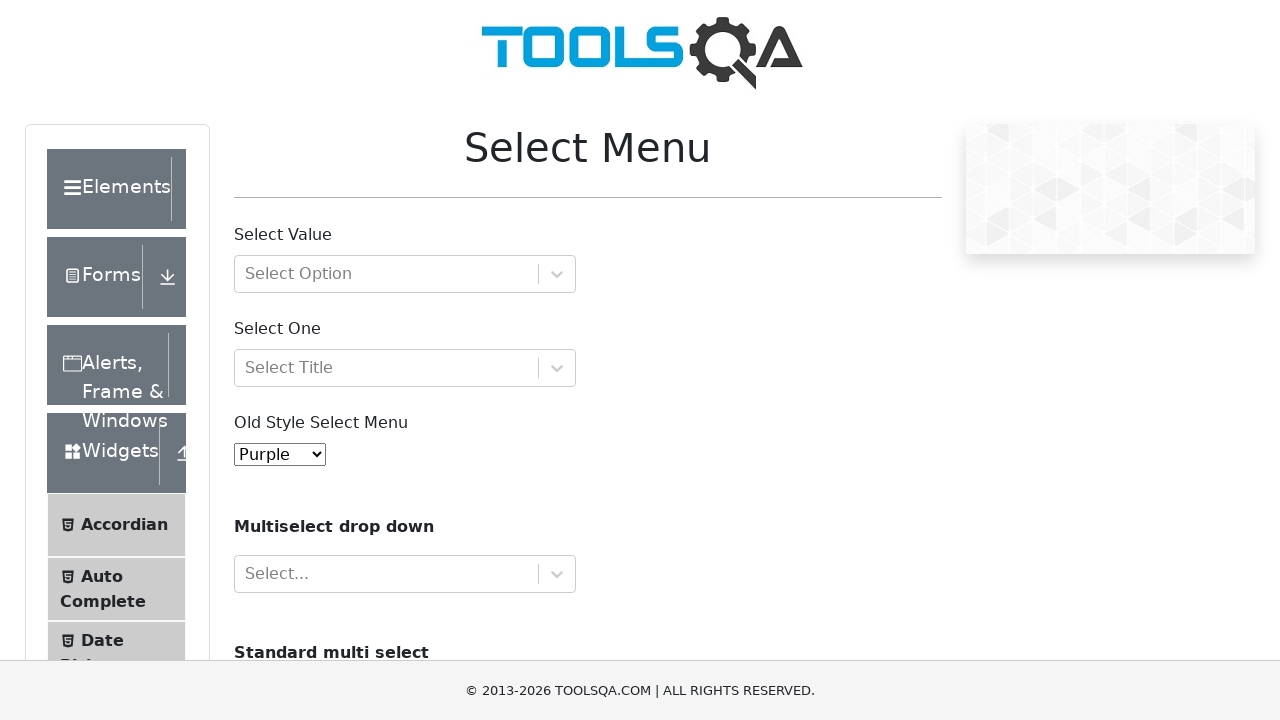

Located the currently checked option in select menu
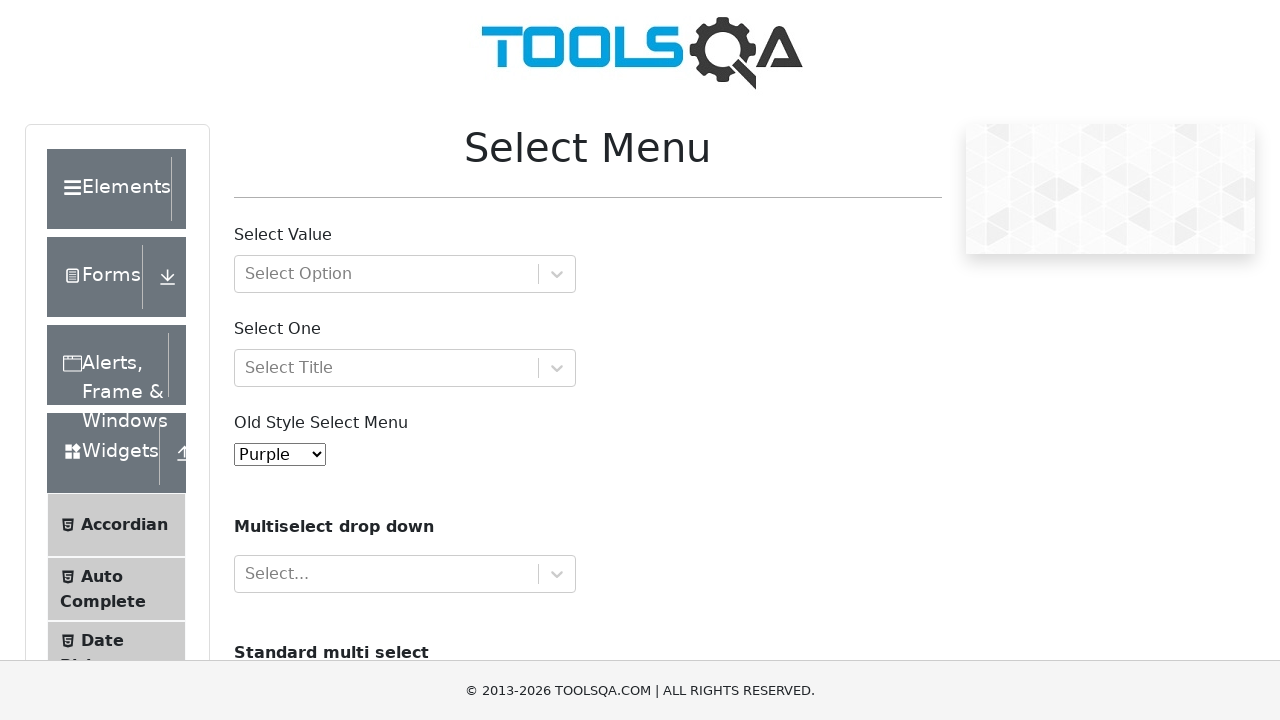

Verified that 'Purple' is the selected option
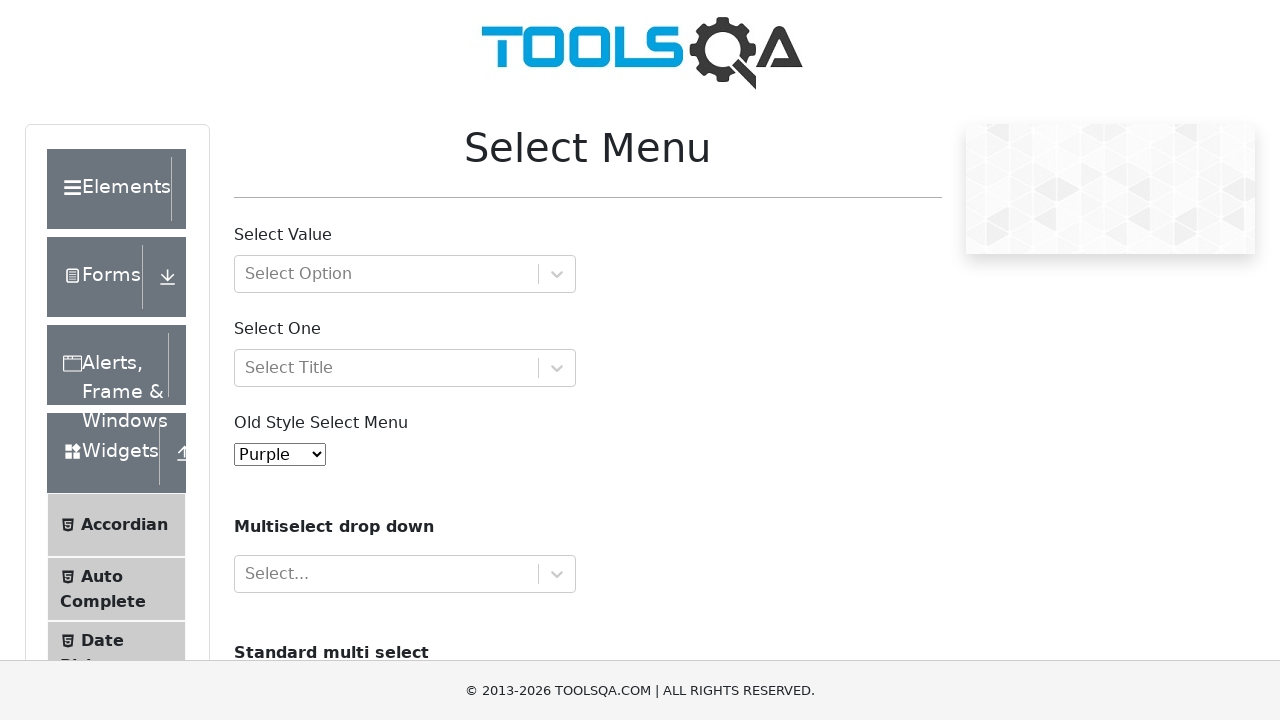

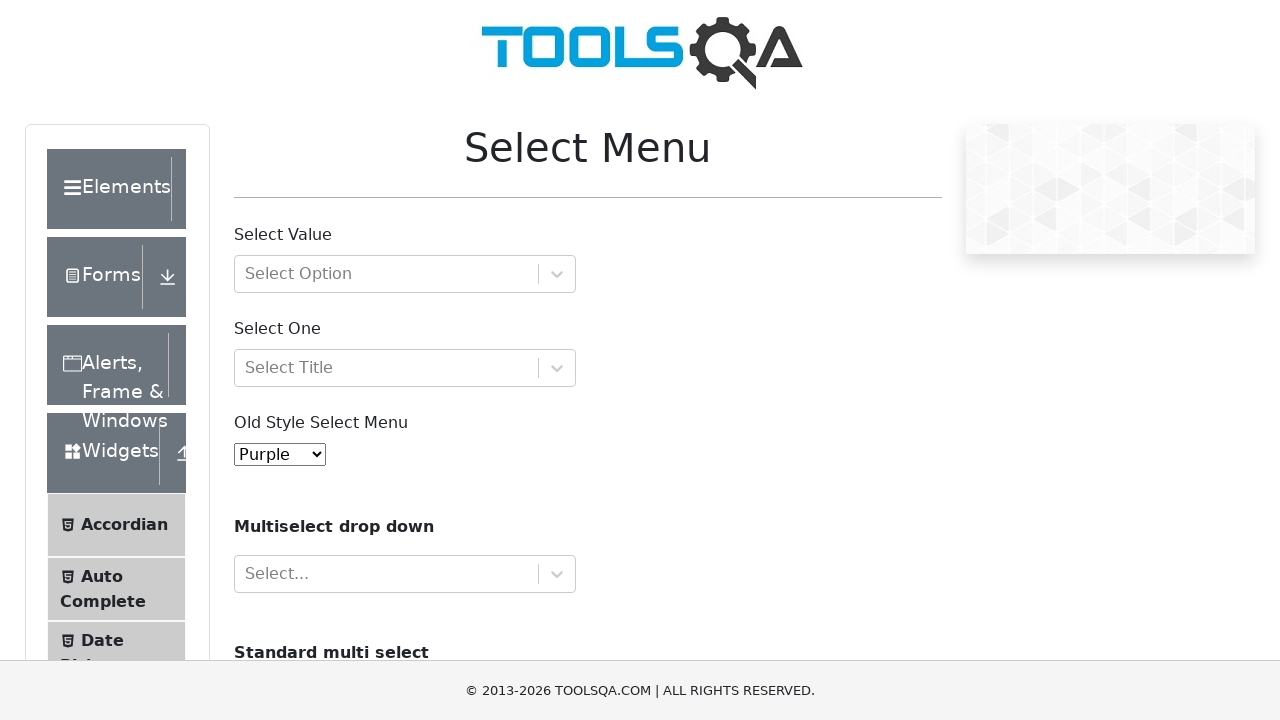